Tests table element interaction on a practice page by locating a product table and verifying its structure including rows and columns.

Starting URL: http://qaclickacademy.com/practice.php

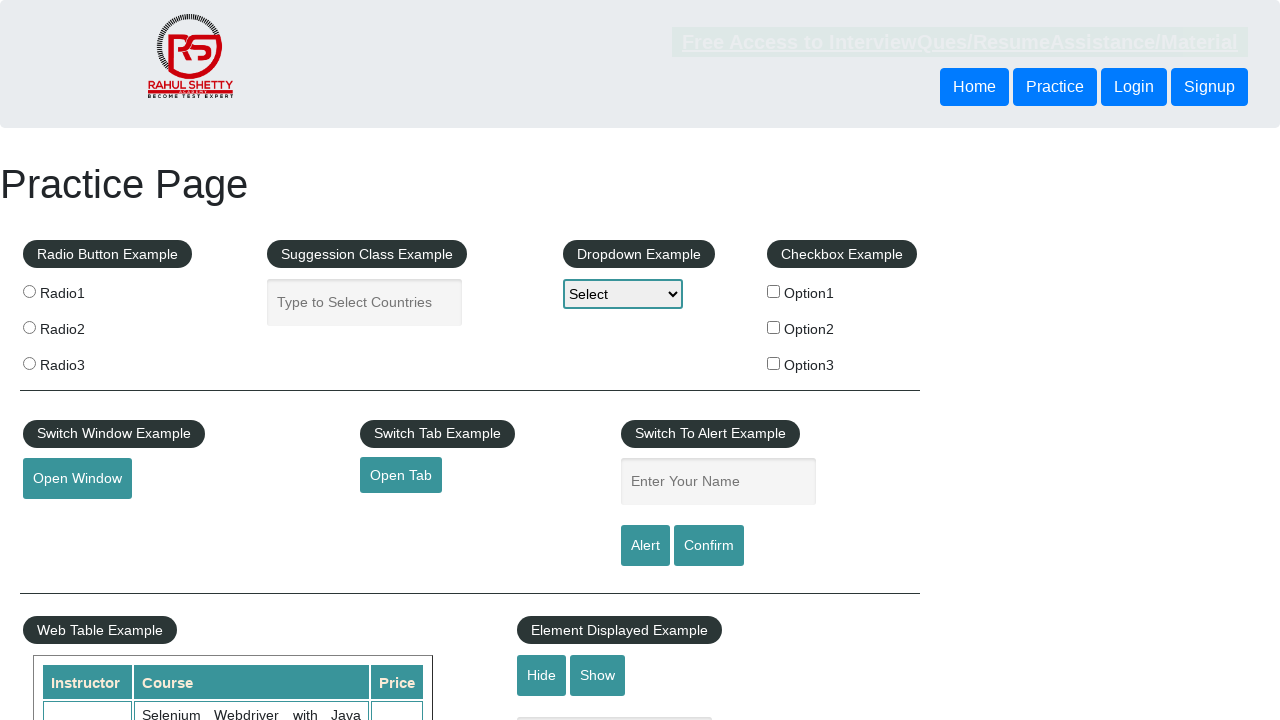

Waited for product table to be visible
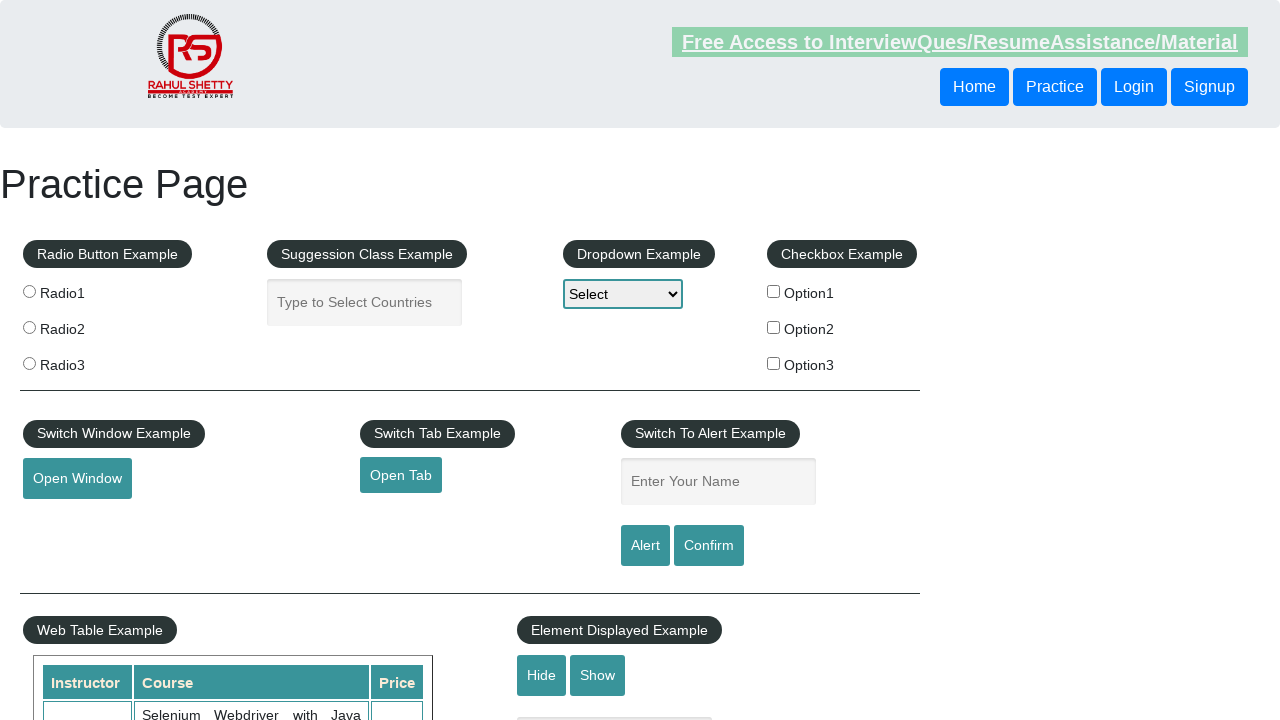

Located the product table element
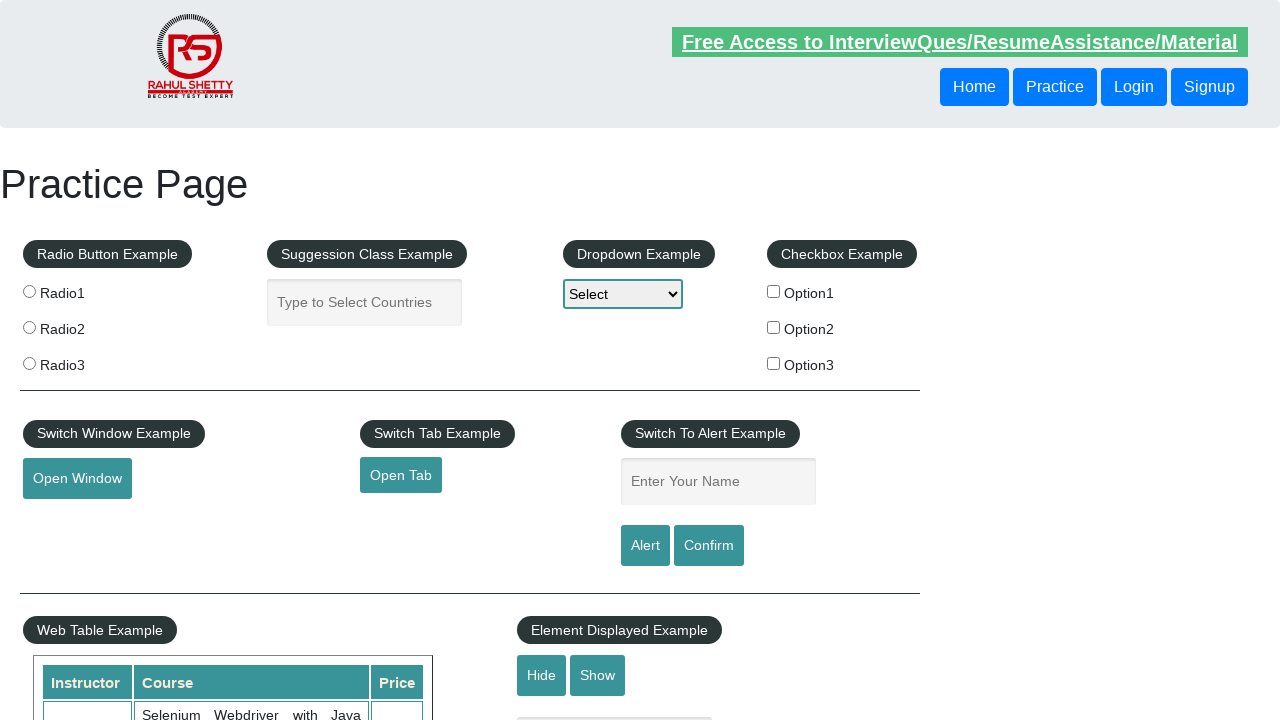

Verified table rows exist and first row is visible
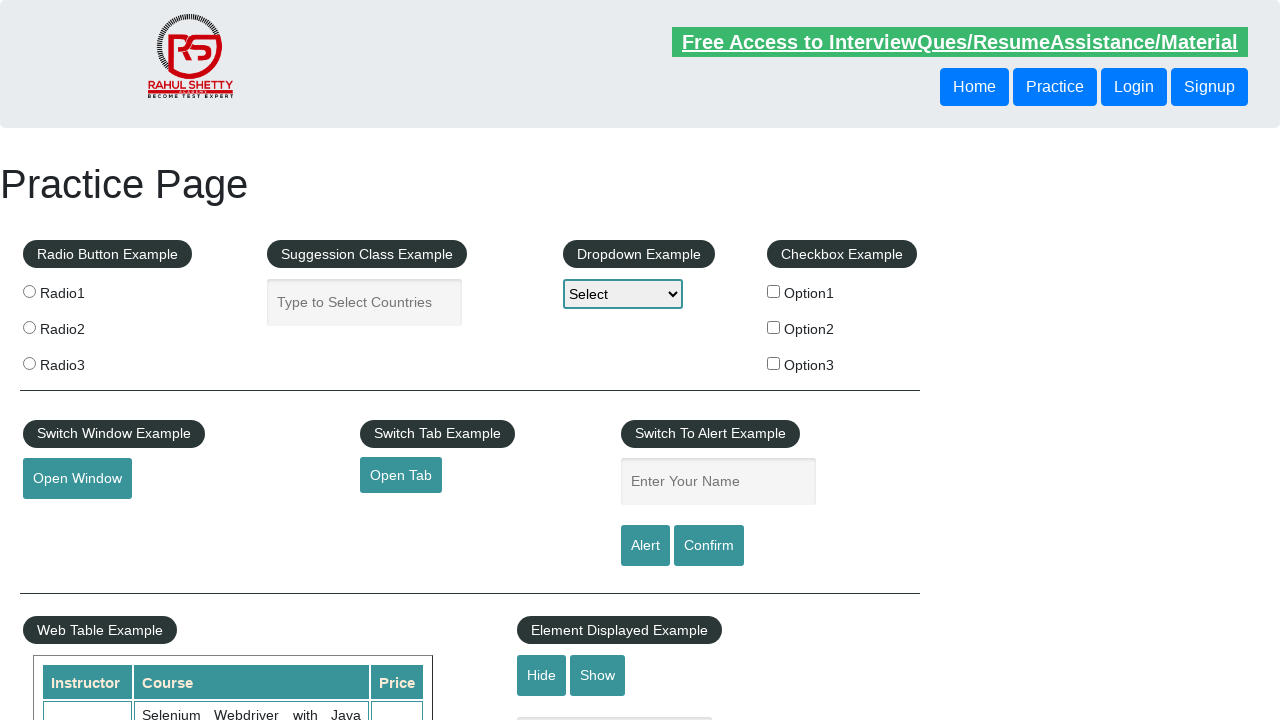

Verified table header columns are present in first row
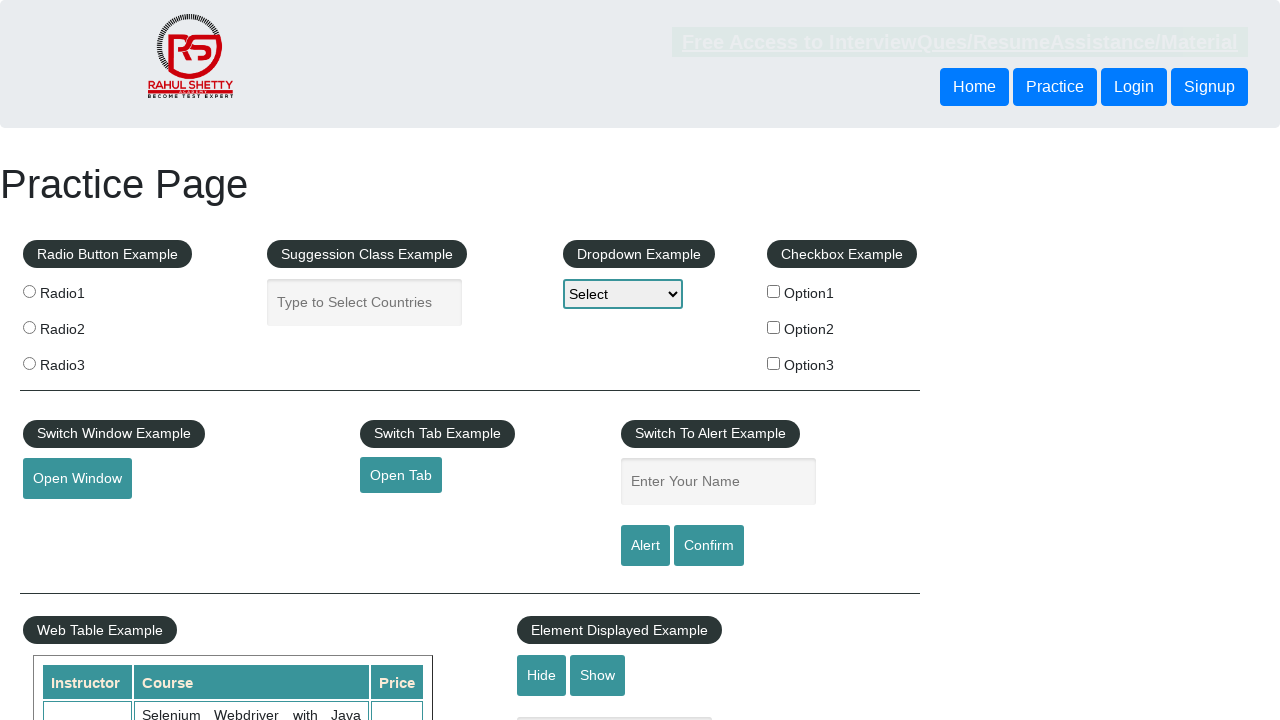

Verified third row cells are present in the table
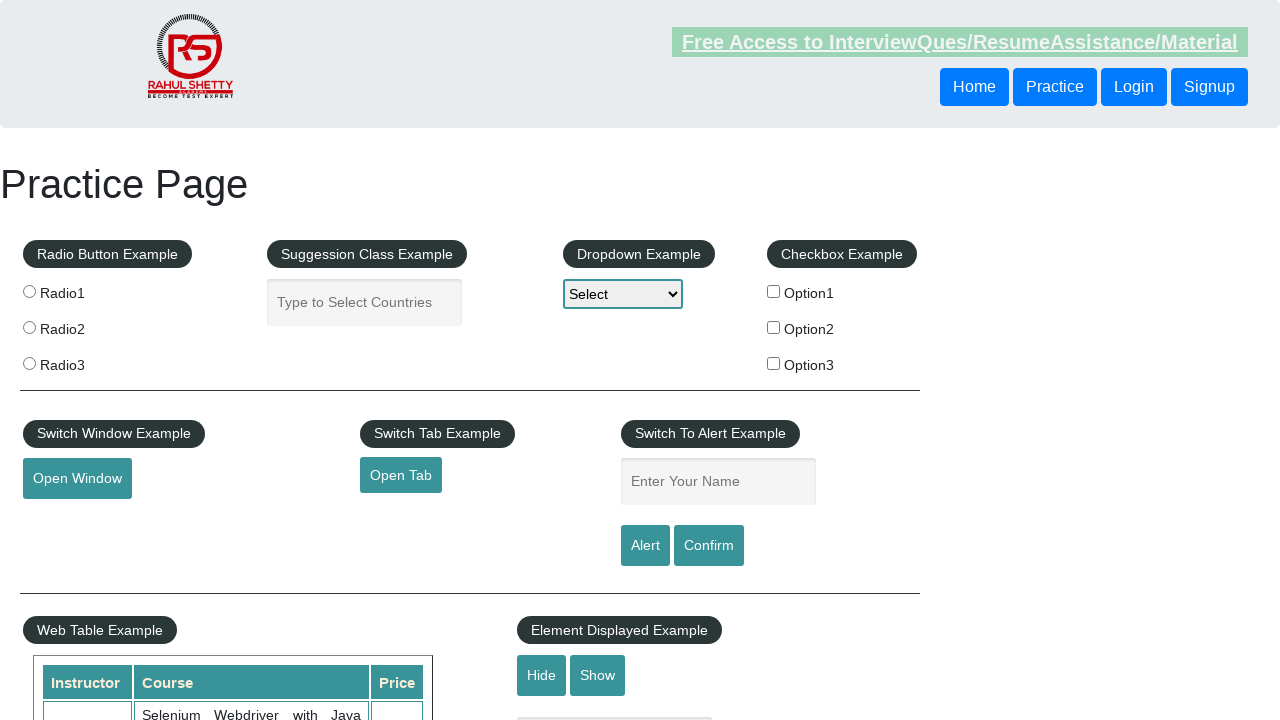

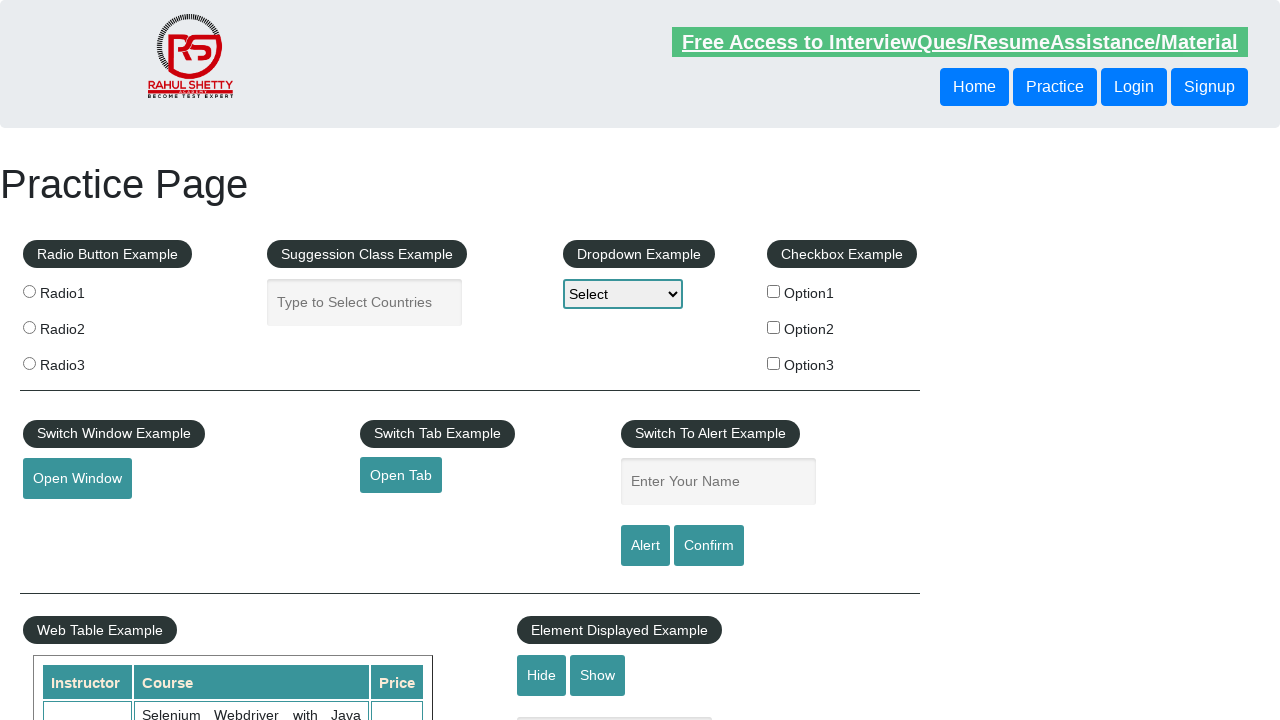